Tests radio button selection by clicking directly on the radio button element and verifying selection states

Starting URL: https://testotomasyonu.com/form

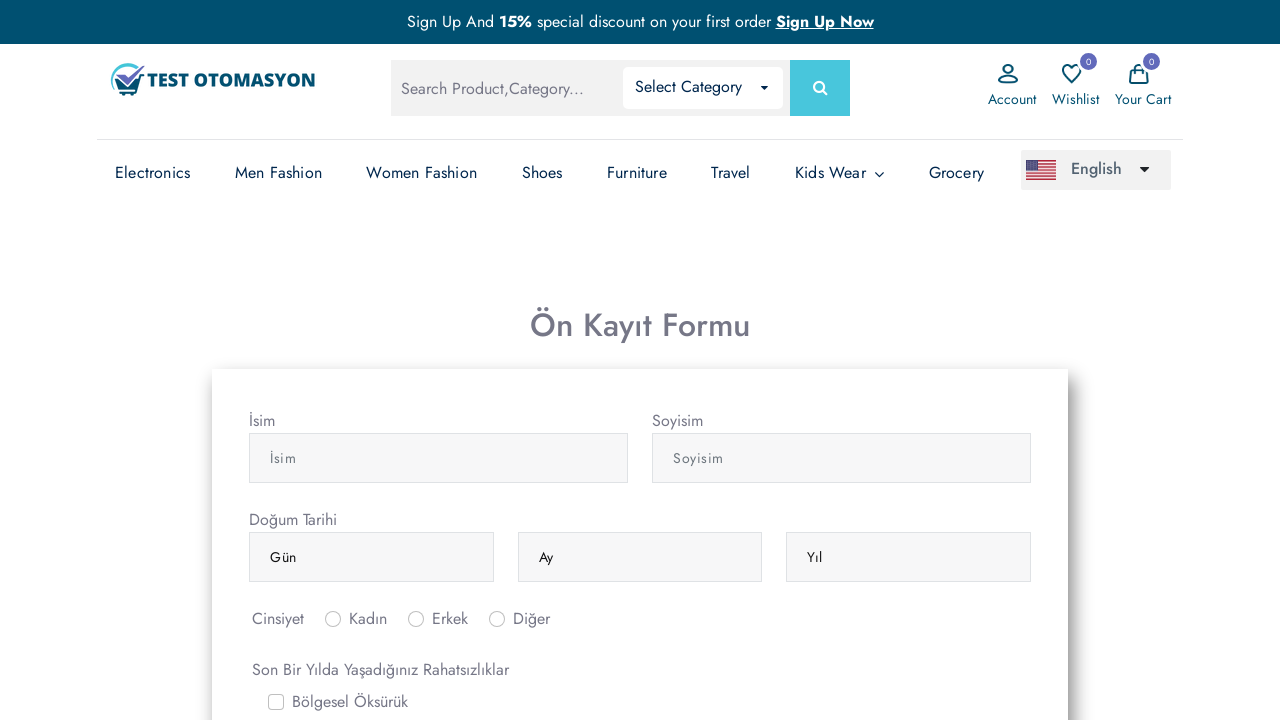

Clicked on the male radio button (#inlineRadio2) at (416, 619) on #inlineRadio2
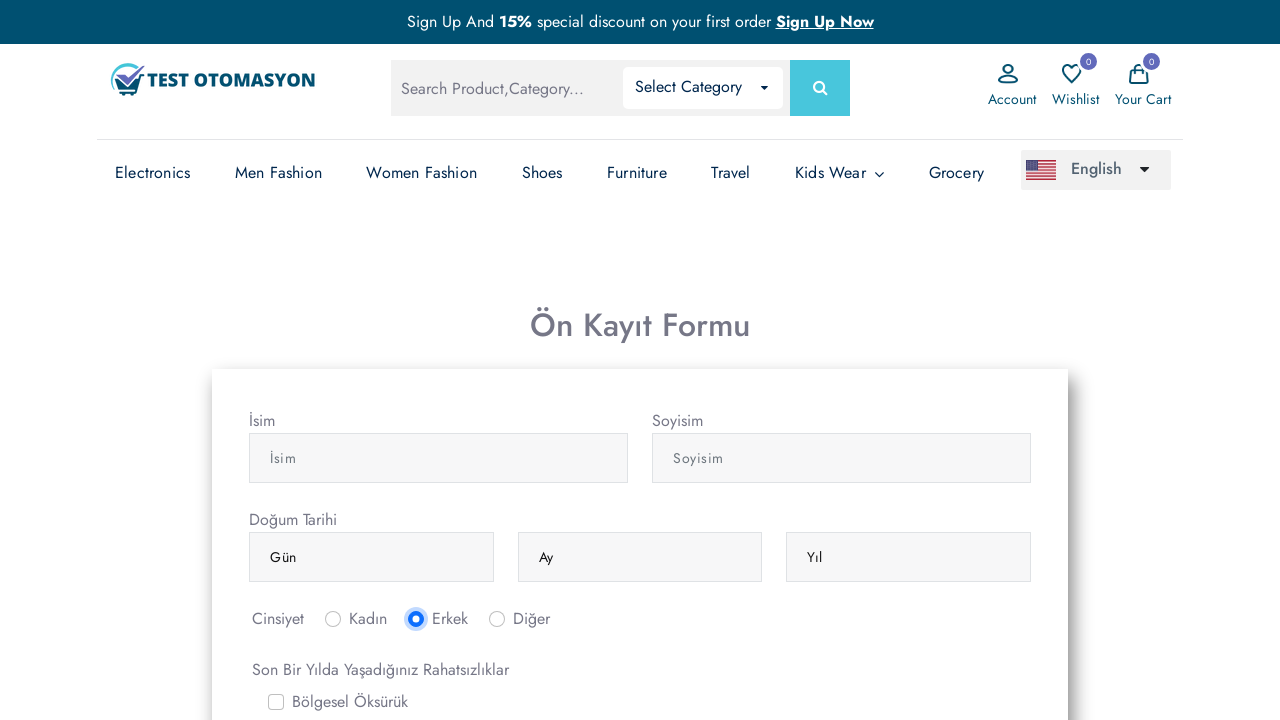

Verified that male radio button is selected
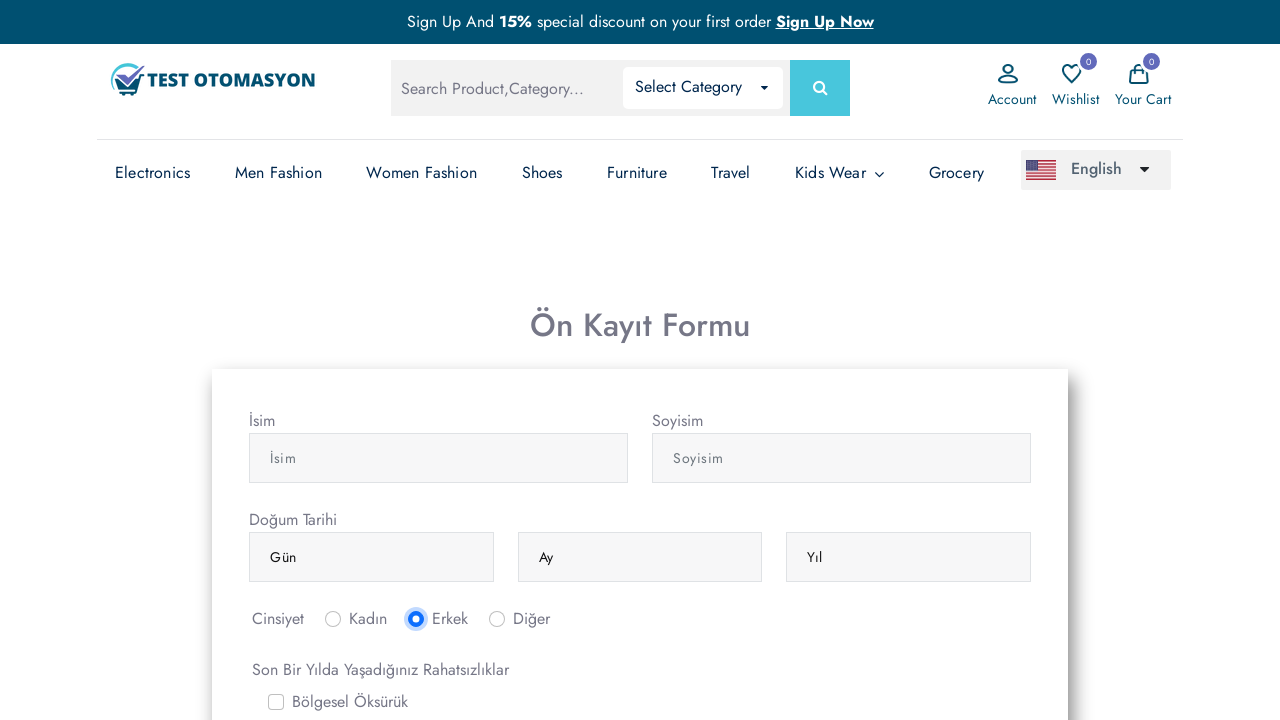

Verified that female radio button is not selected
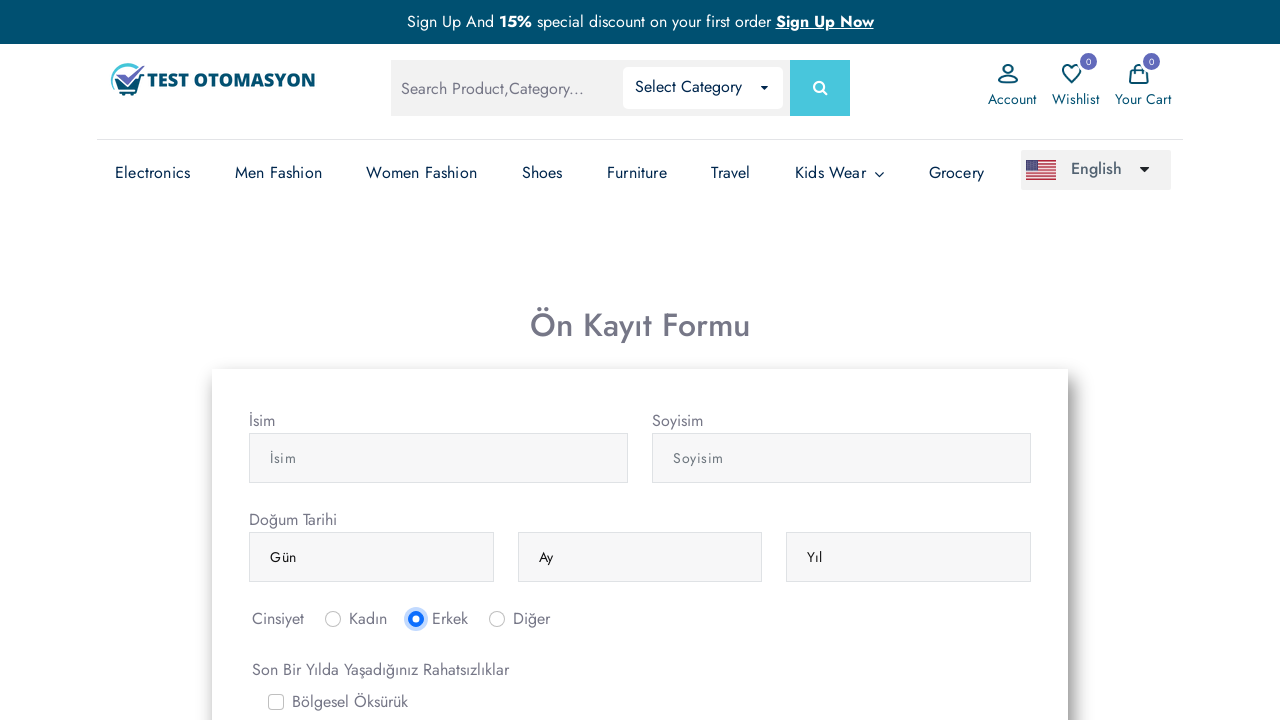

Verified that other radio button is not selected
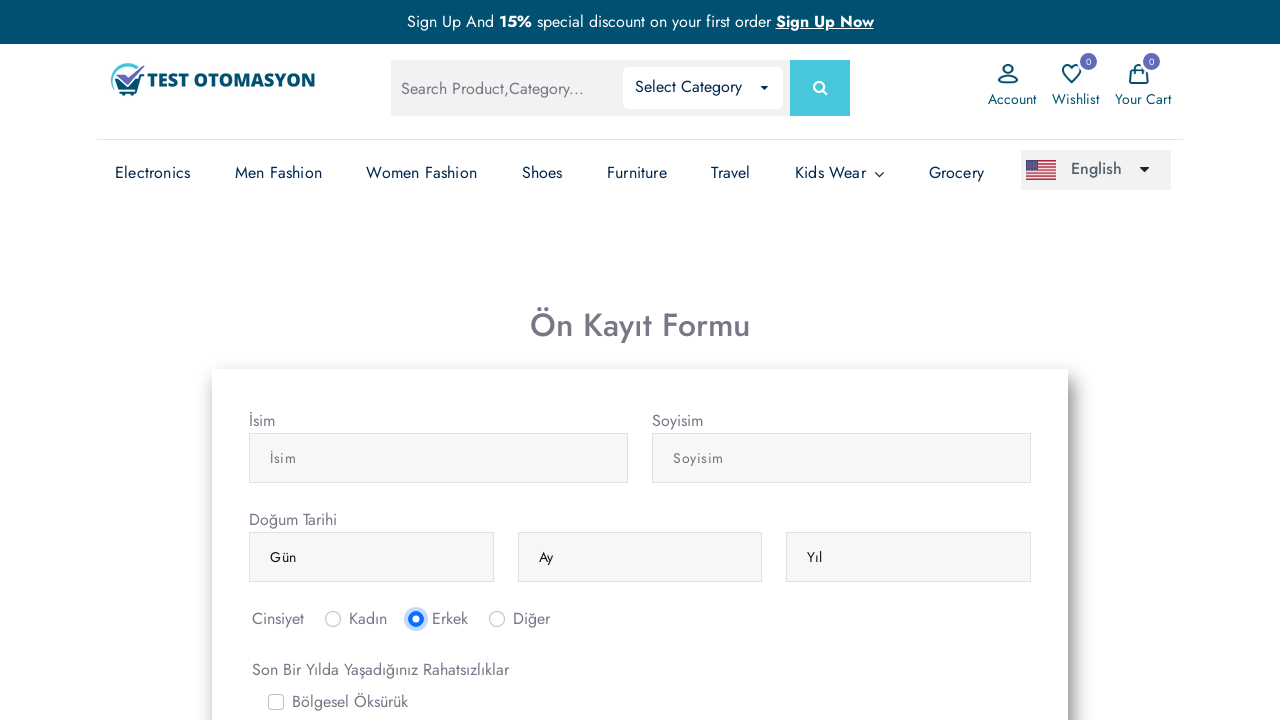

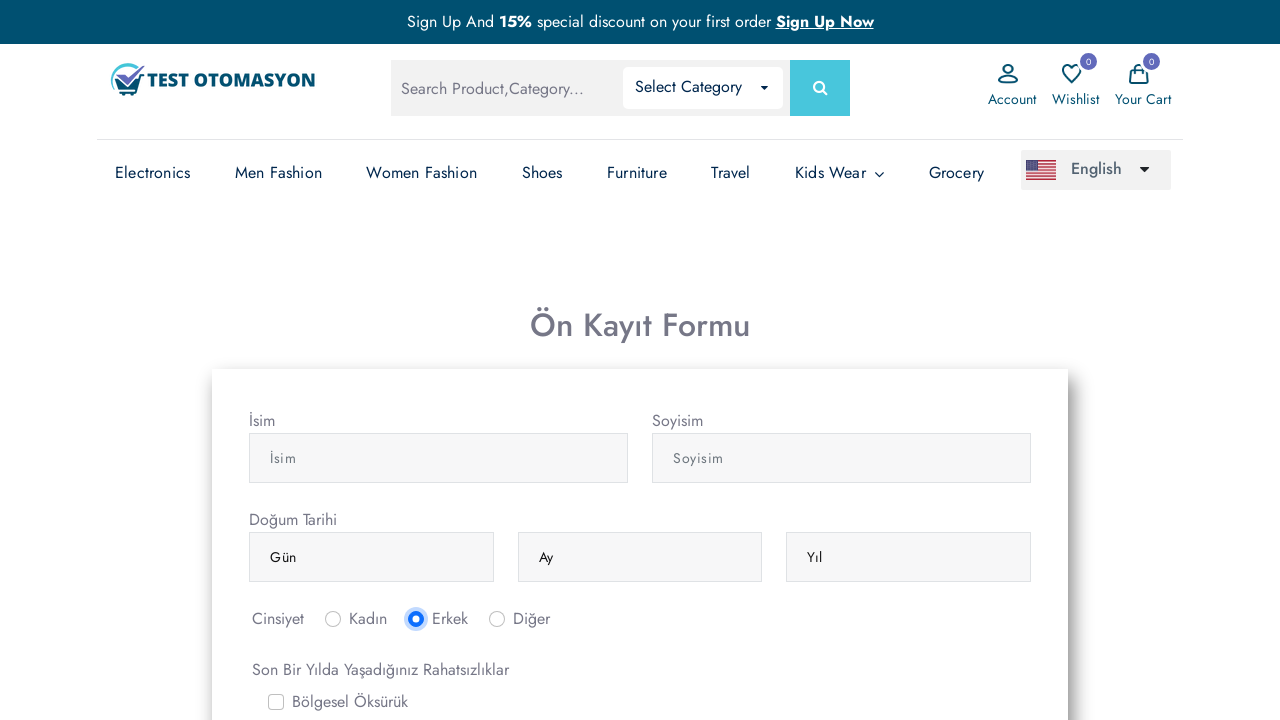